Navigates to the Shifting Content example page and counts menu elements by clicking through links

Starting URL: https://the-internet.herokuapp.com

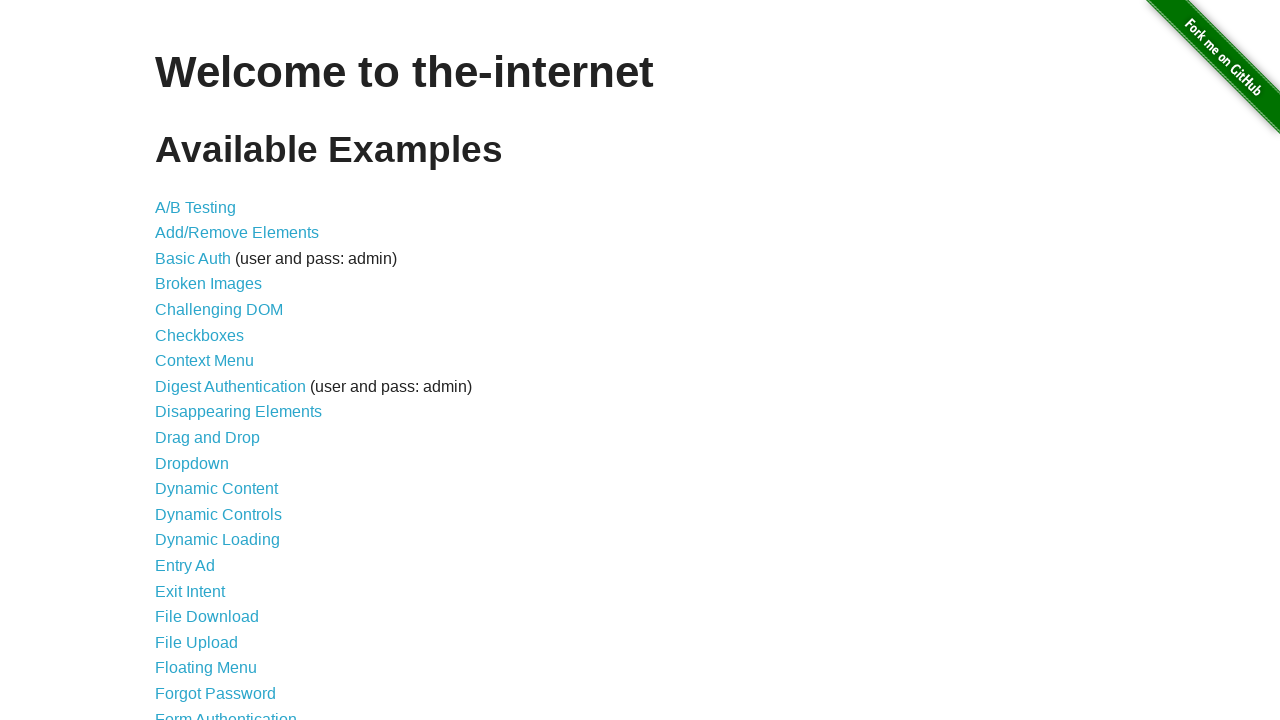

Clicked on Shifting Content link at (212, 523) on text=Shifting Content
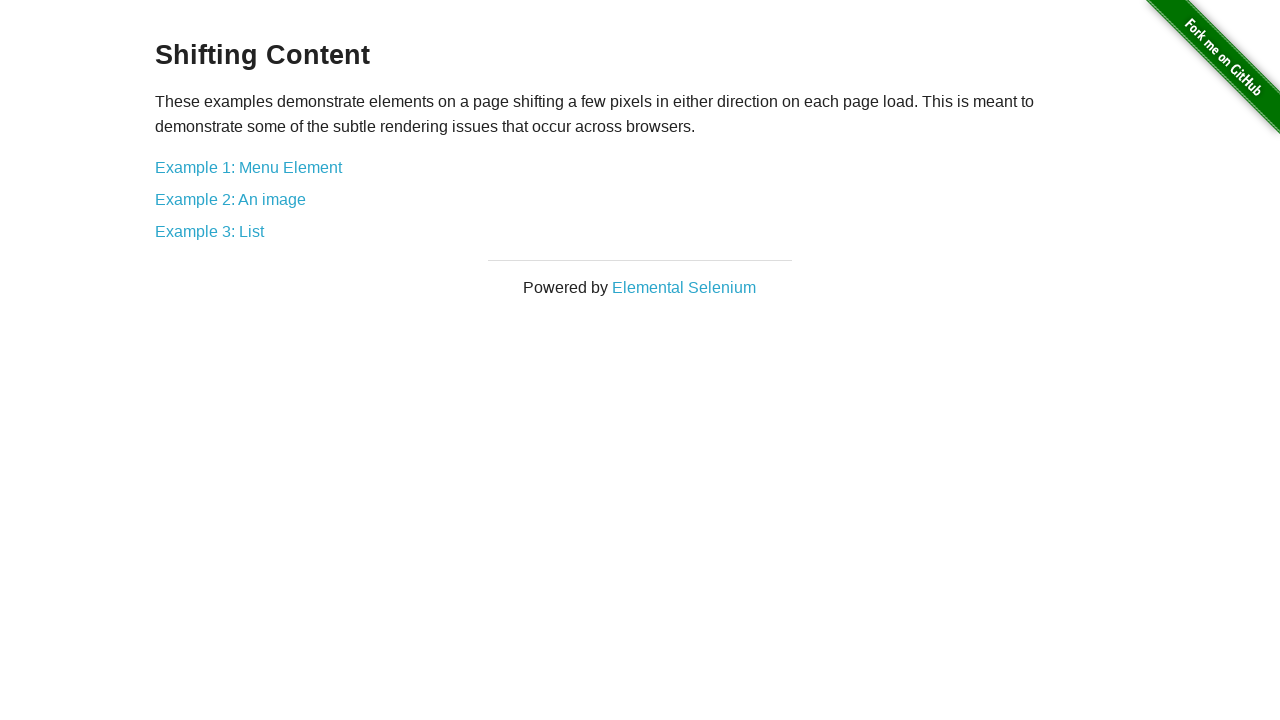

Clicked on Example 1: Menu Element link at (248, 167) on text=Example 1: Menu Element
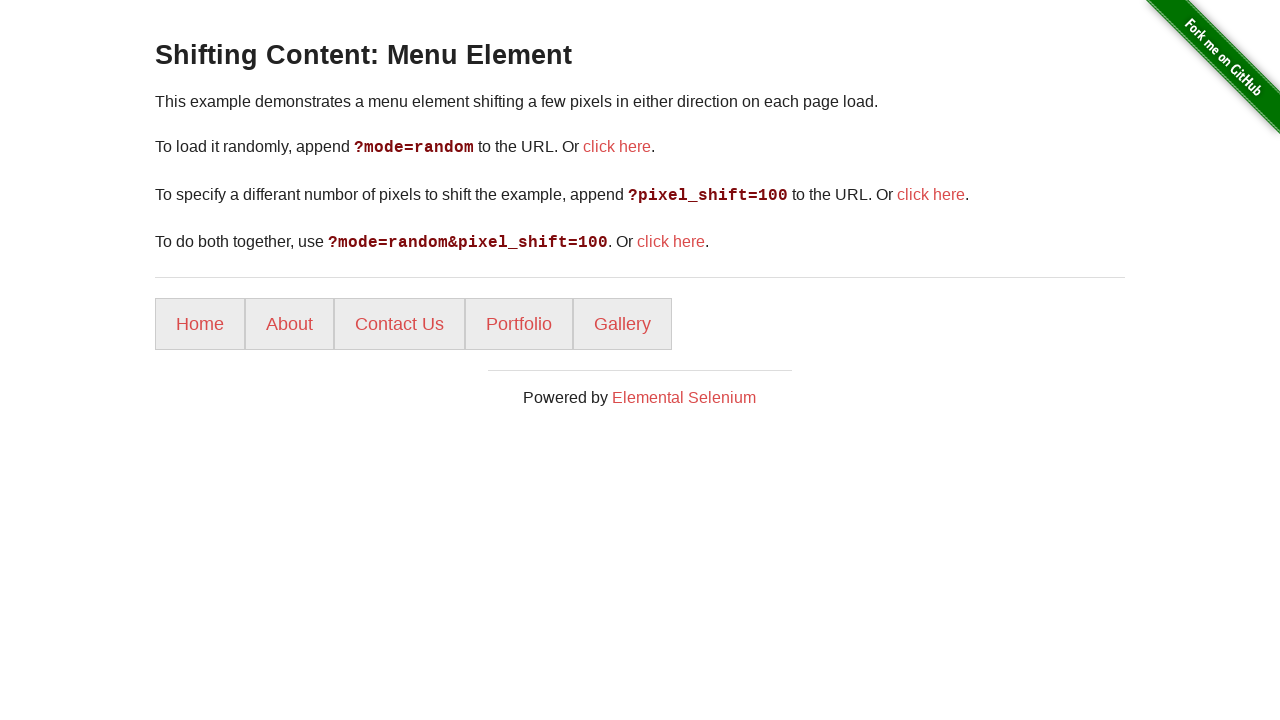

Menu items loaded (li elements present)
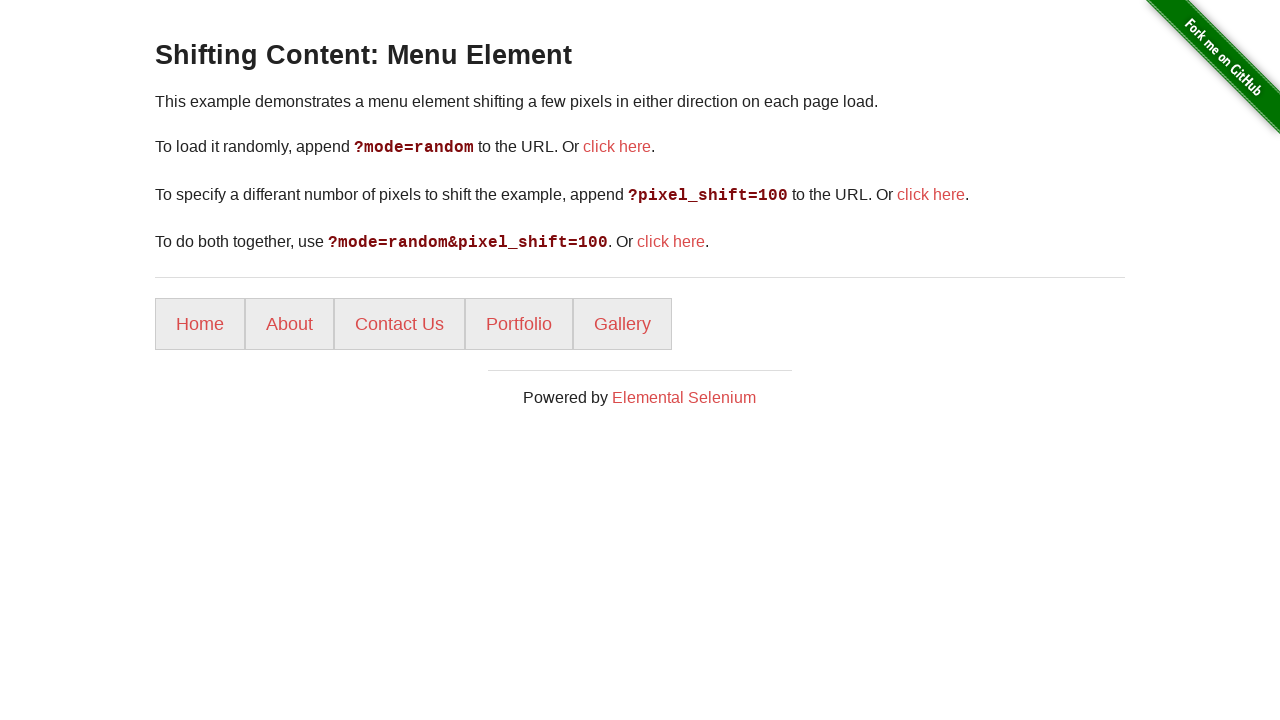

Counted 5 menu items
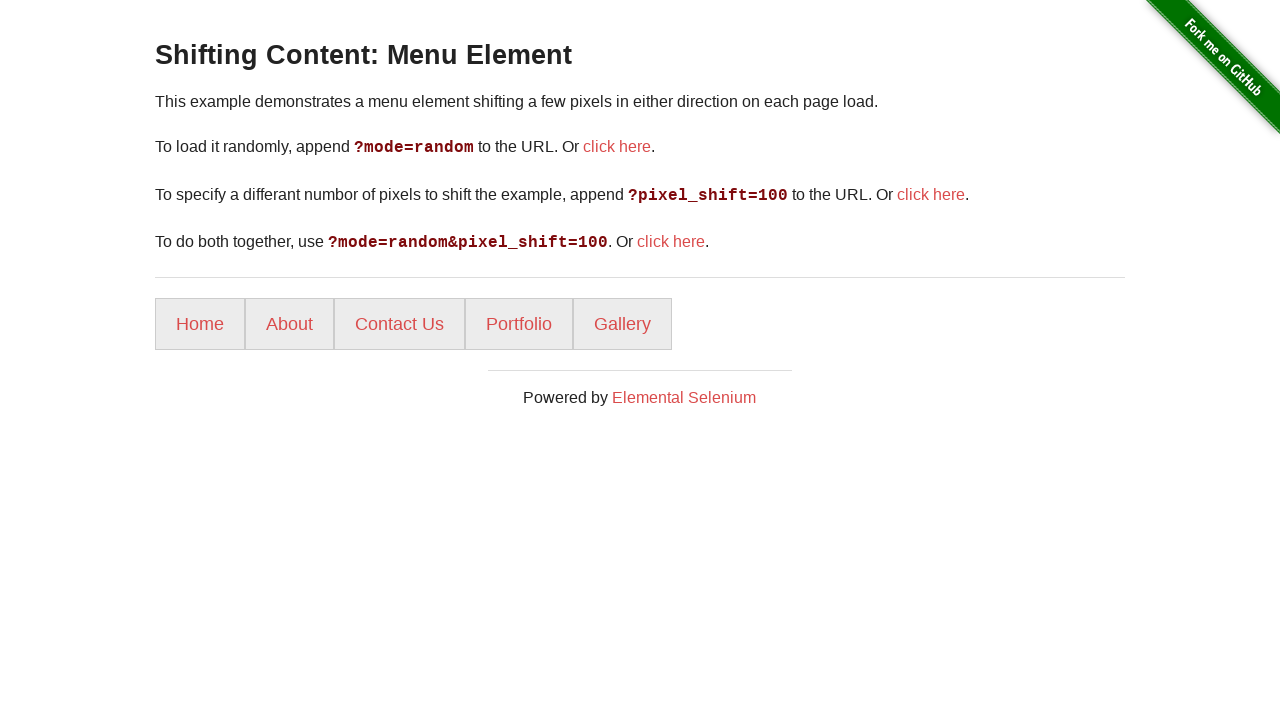

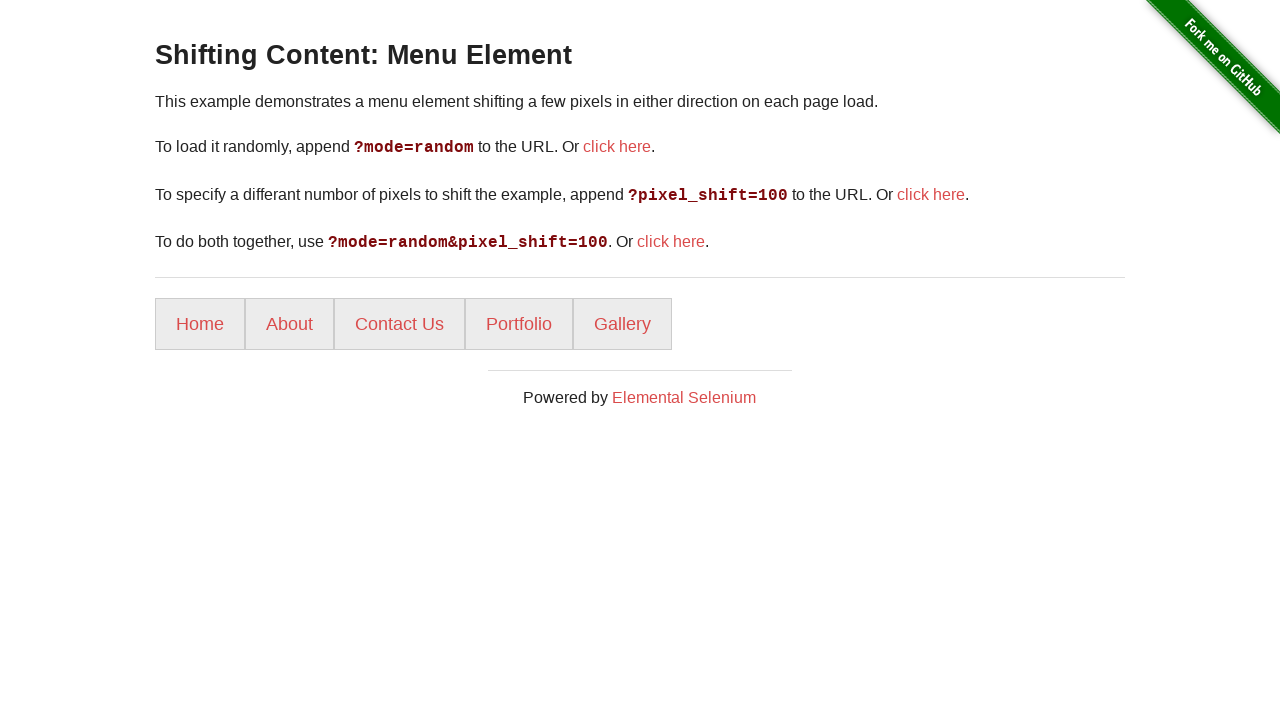